Tests keyboard shortcuts using Alt+F to open file menu

Starting URL: http://www.gmail.com

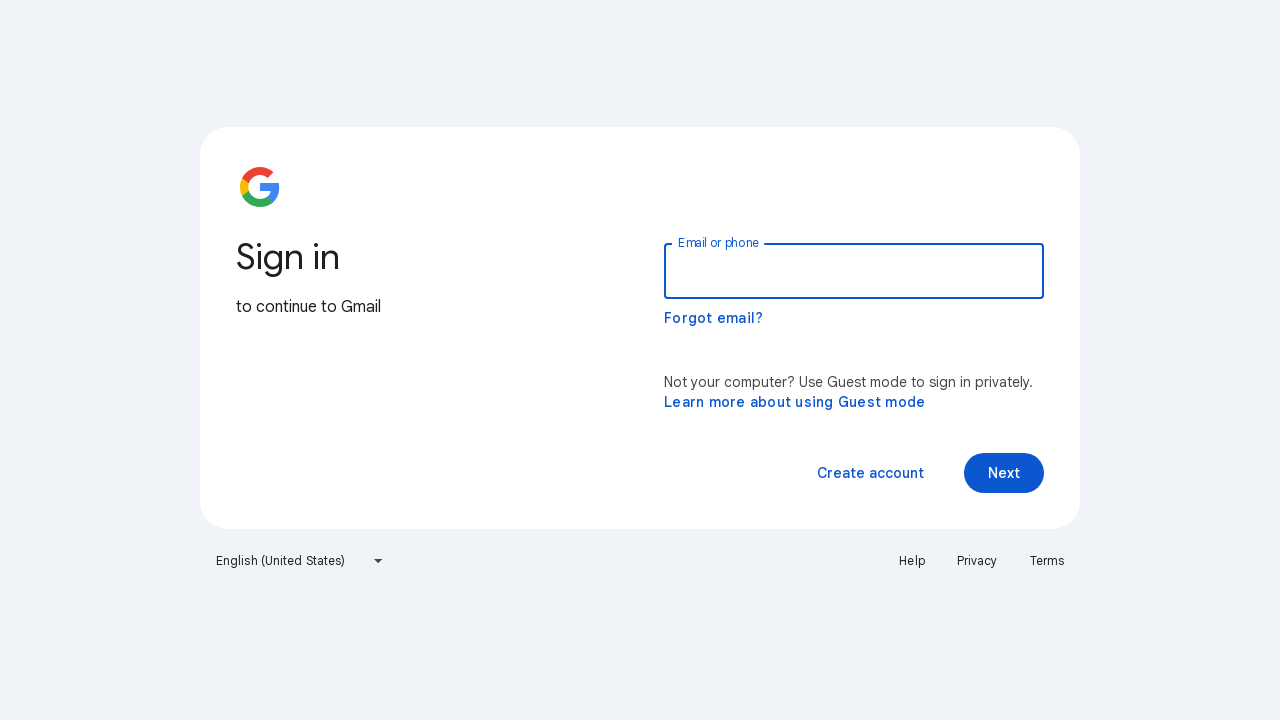

Pressed Alt+F keyboard shortcut to open file menu
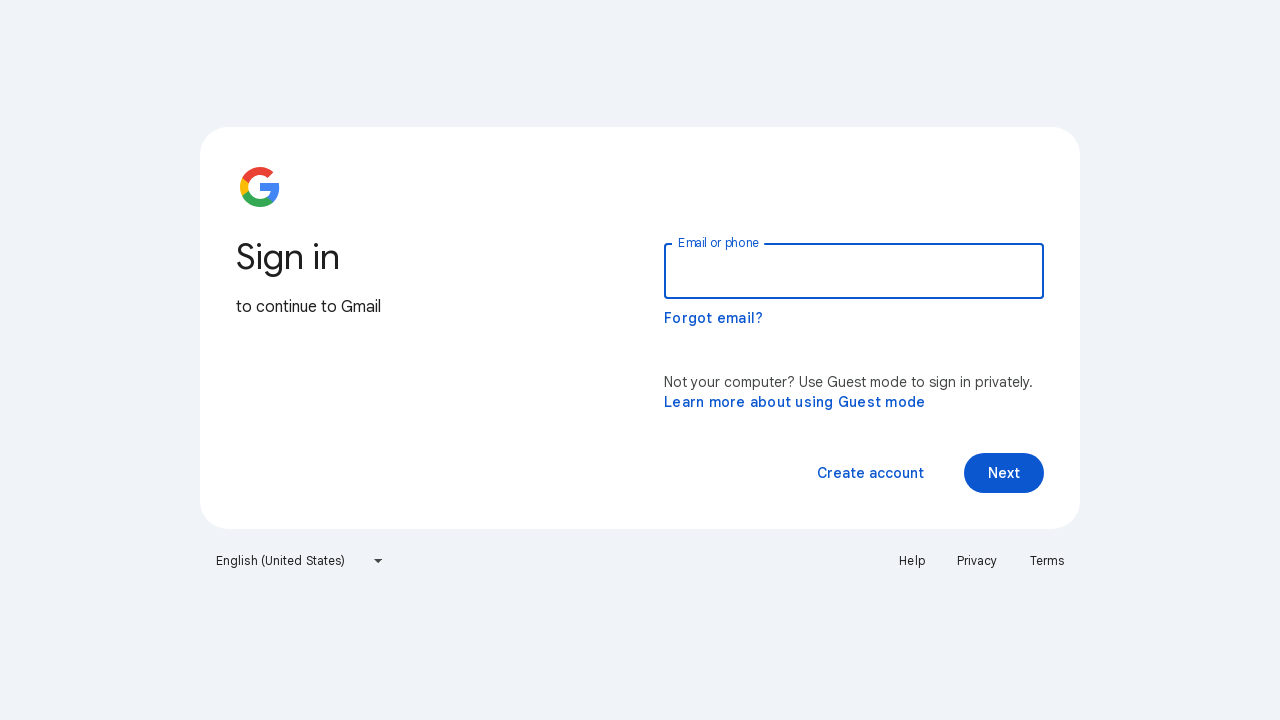

Pressed W key
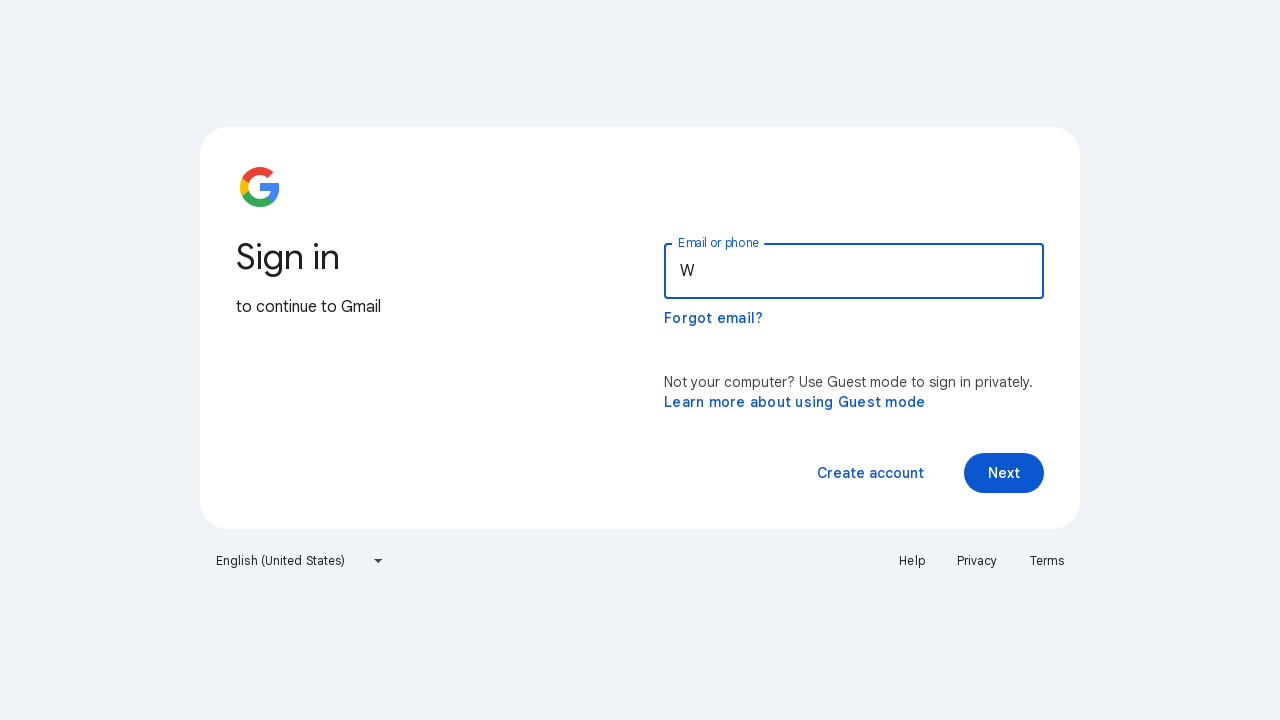

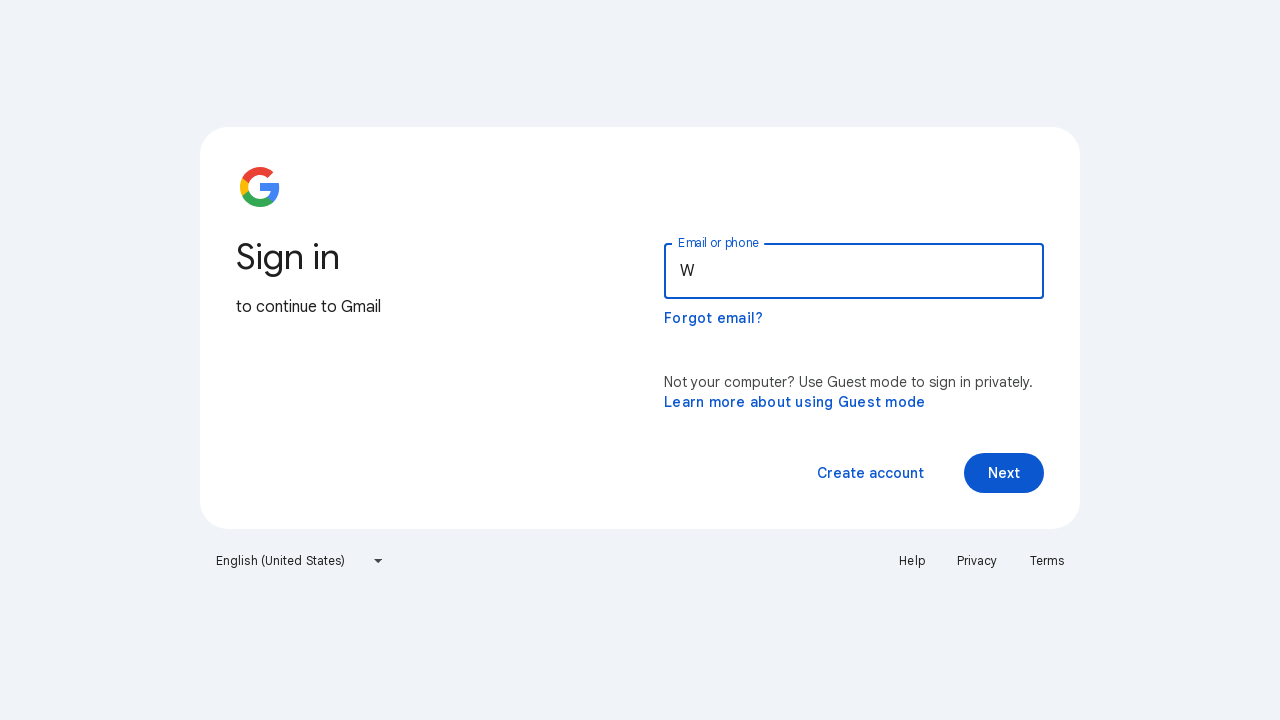